Tests explicit wait functionality by clicking a button that triggers a timed text change and waiting for the text to appear

Starting URL: http://seleniumpractise.blogspot.com/2016/08/how-to-use-explicit-wait-in-selenium.html

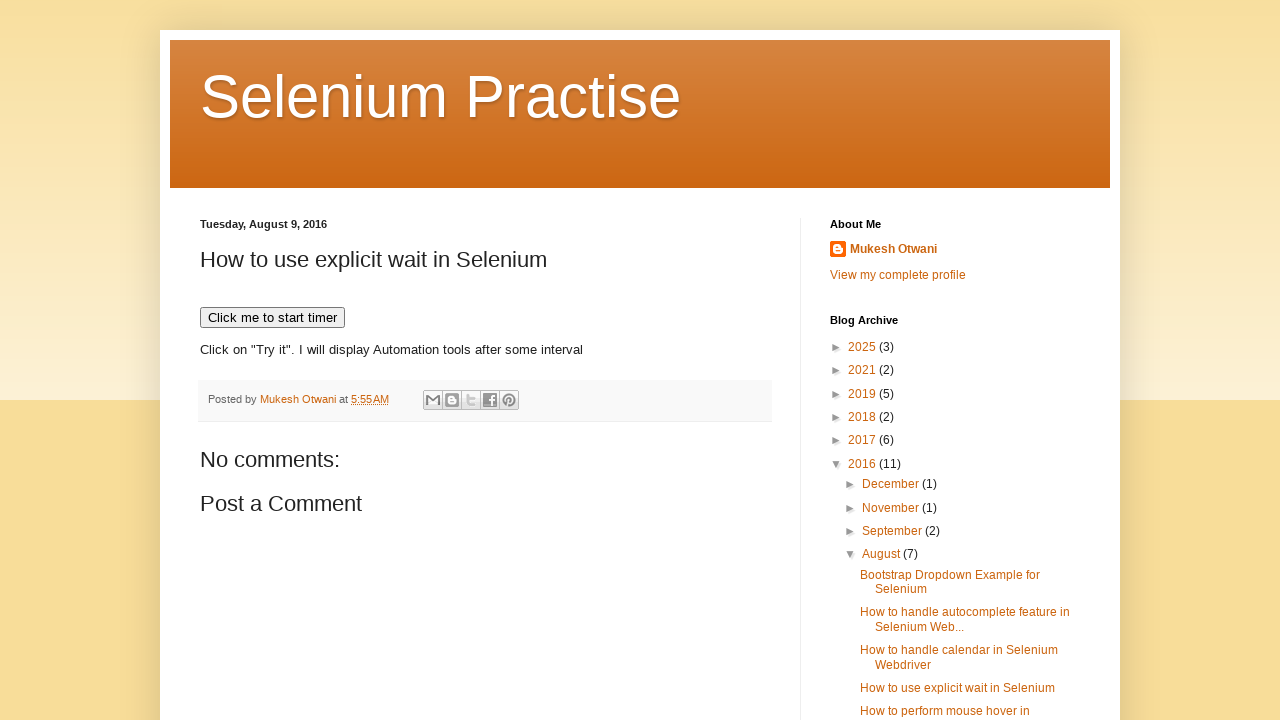

Navigated to explicit wait test page
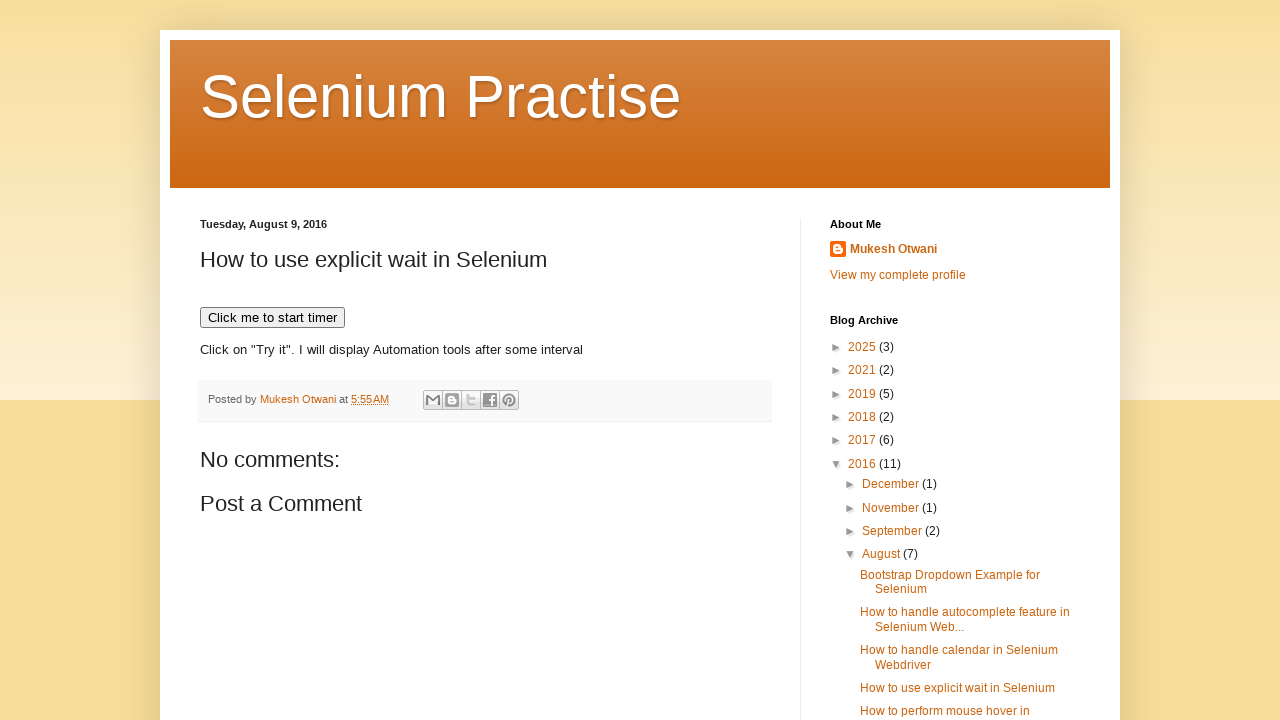

Clicked button to trigger timed text change at (272, 318) on button[onclick='timedText()']
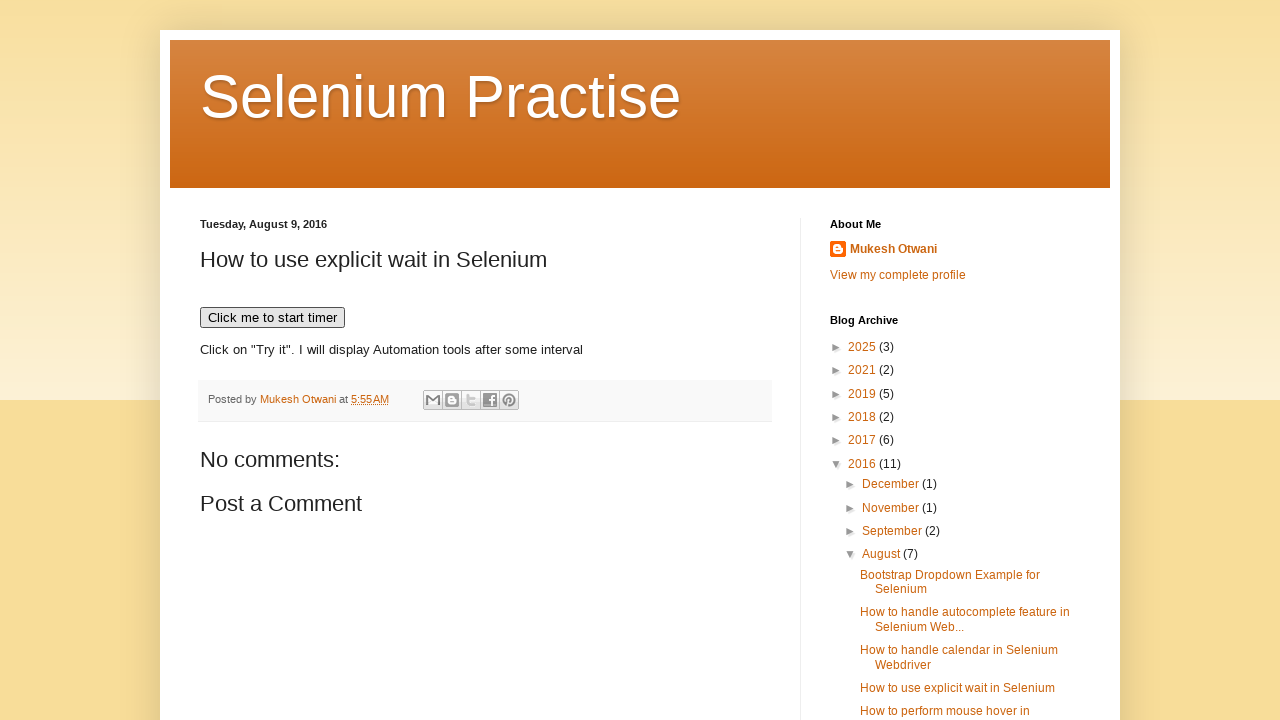

Waited for demo element text to contain 'WebDriver'
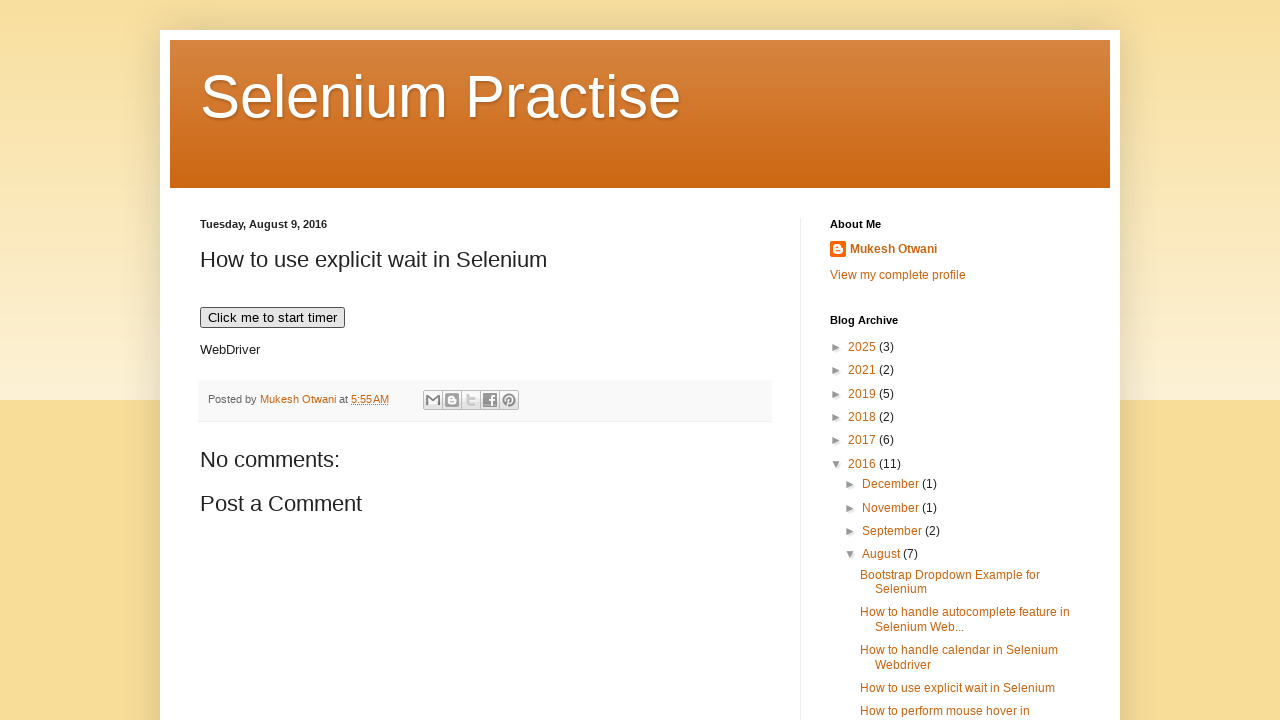

Located demo element
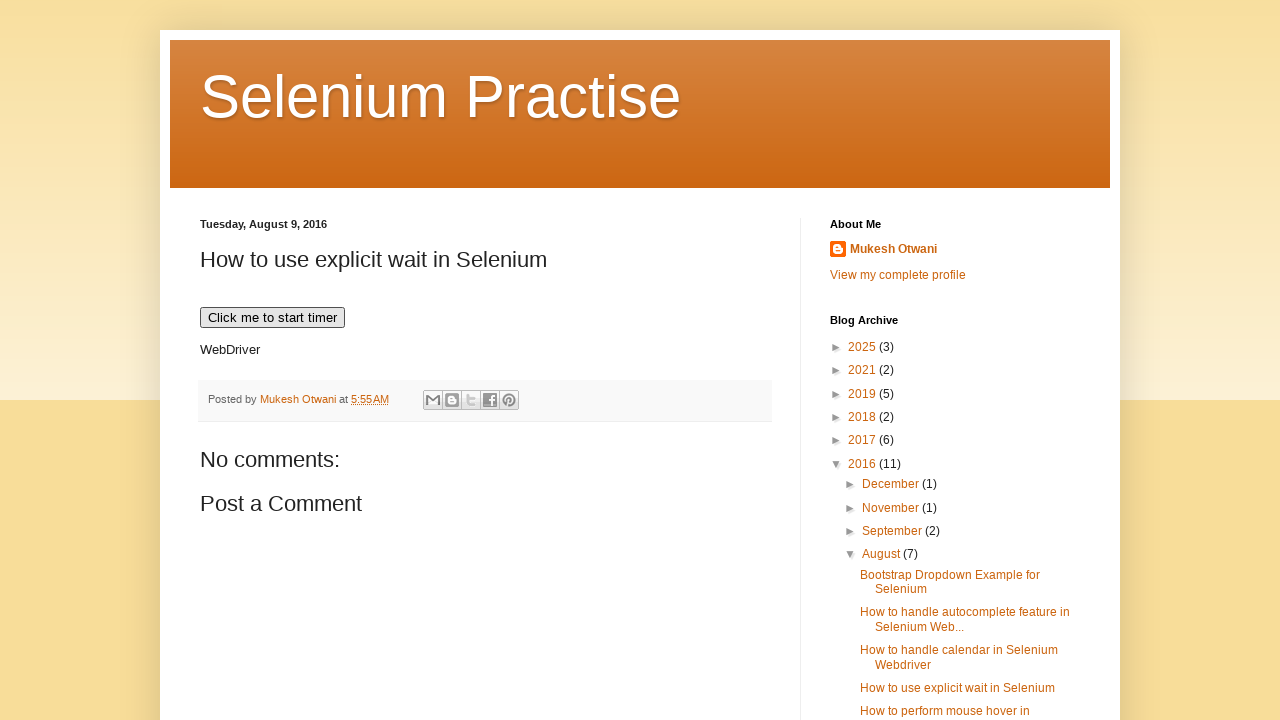

Demo element is visible with expected text
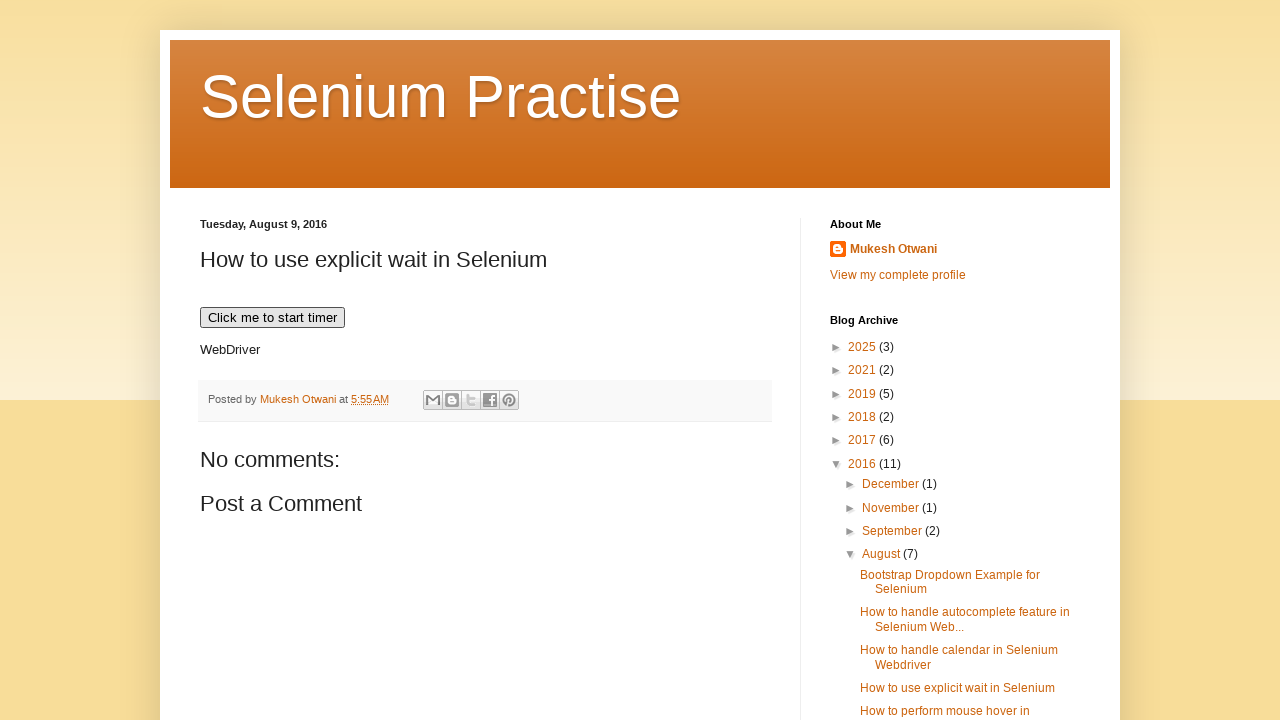

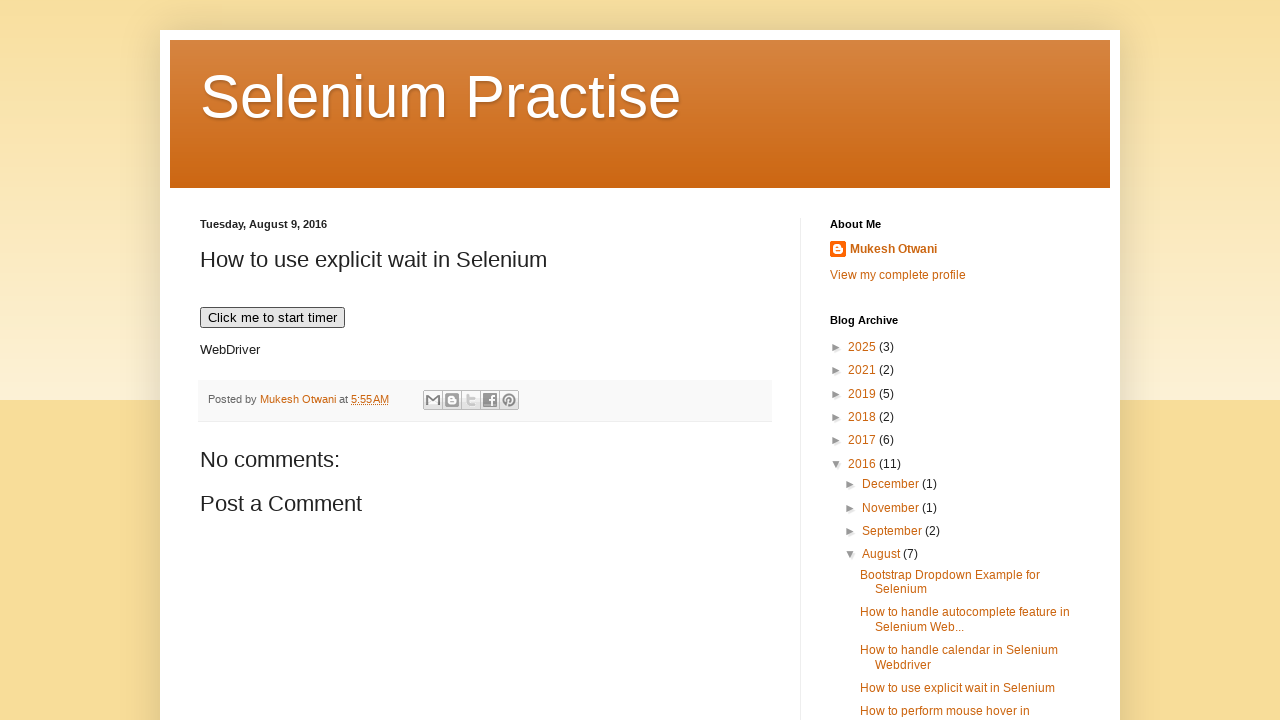